Tests iframe handling by switching to a single iframe and entering text into an input field within the iframe

Starting URL: https://demo.automationtesting.in/Frames.html

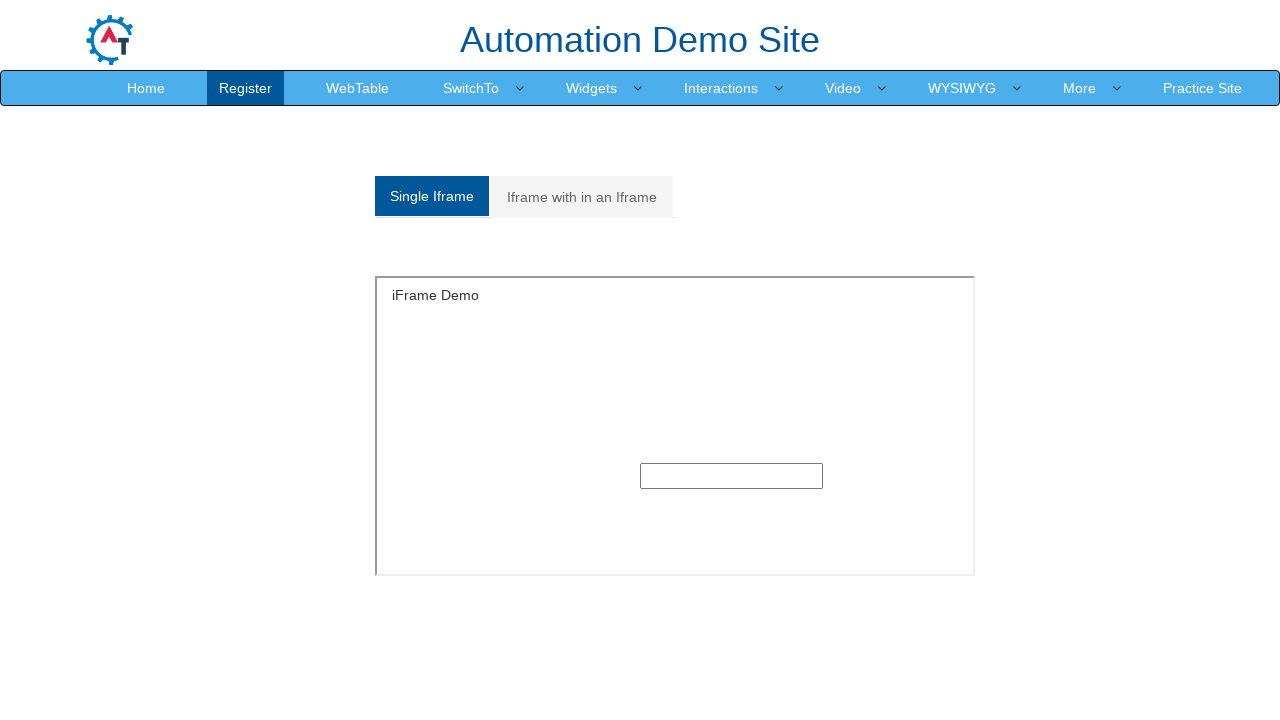

Located iframe with name 'SingleFrame'
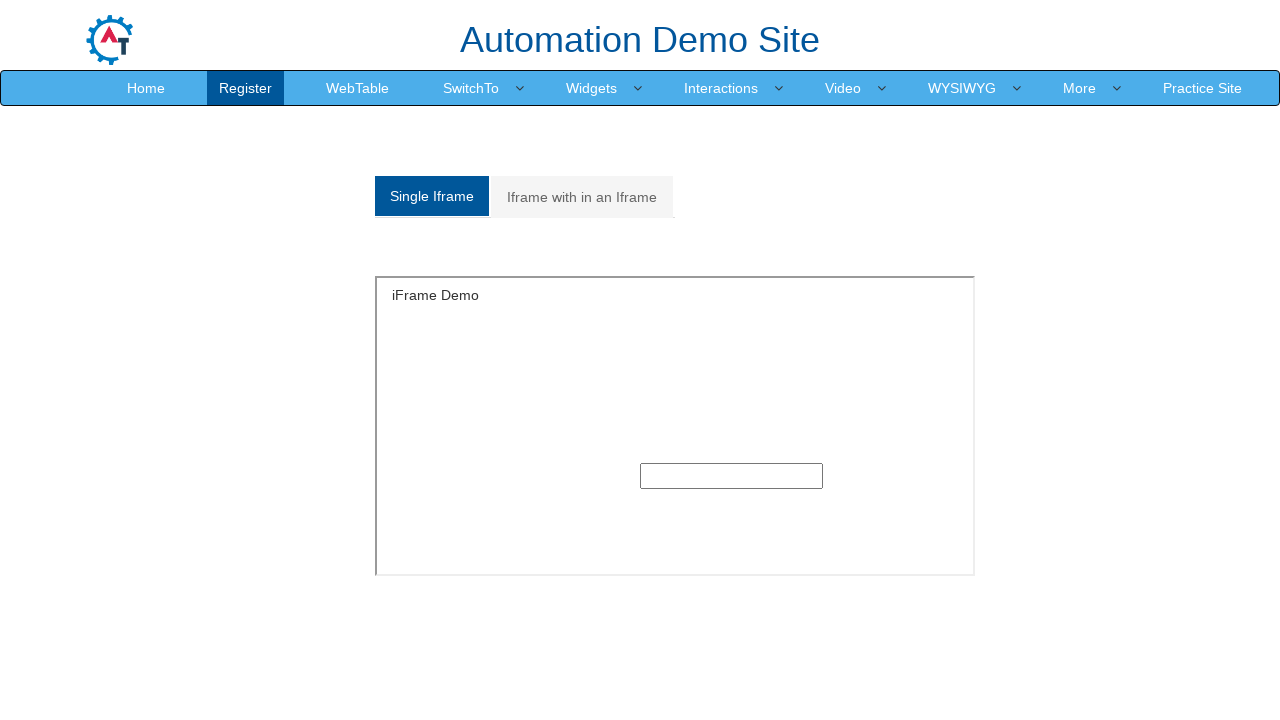

Entered 'TestUser2024' into input field within iframe on input
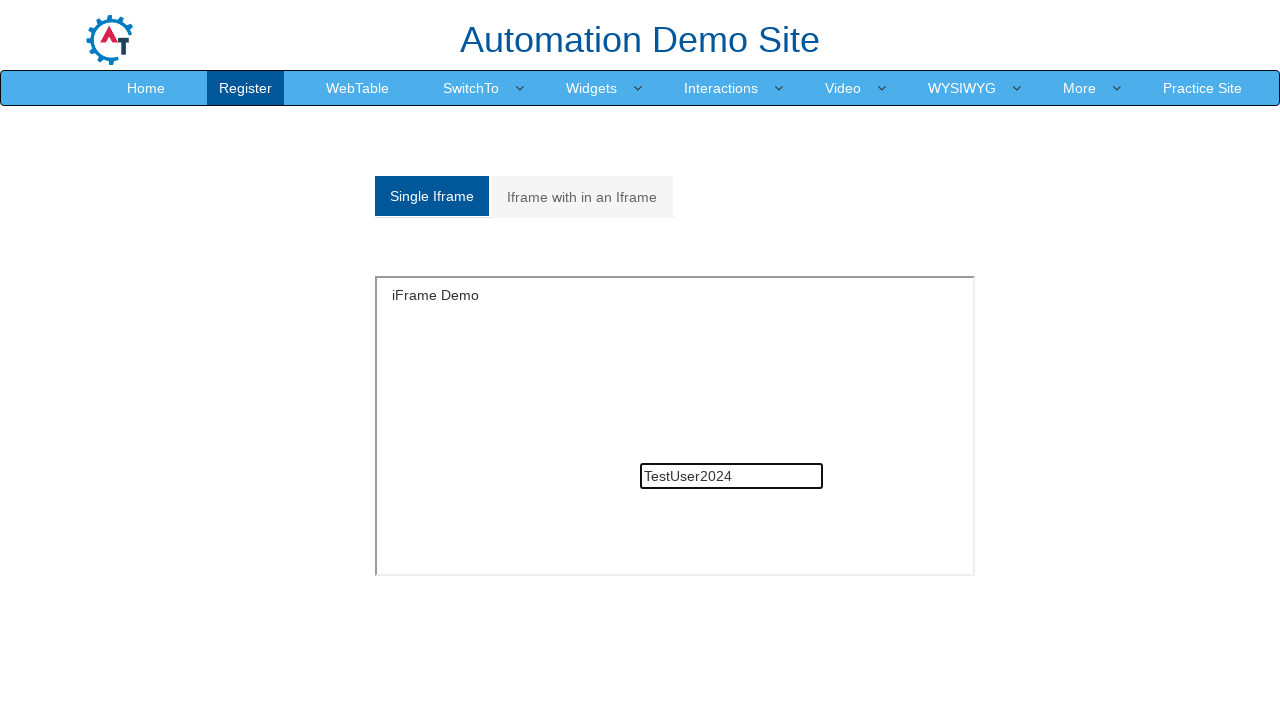

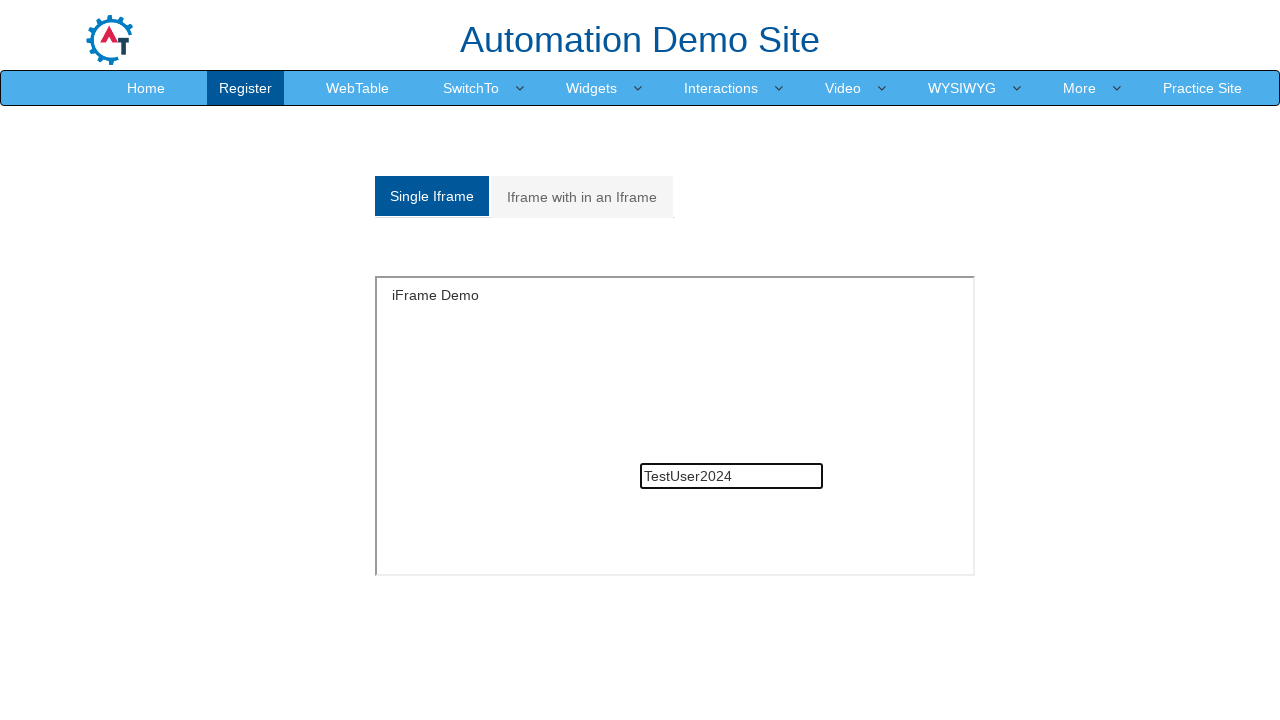